Tests the clear button functionality by entering a non-numeric symbol (+) and then pressing the clear button (c) on the online calculator

Starting URL: https://www.online-calculator.com/full-screen-calculator/

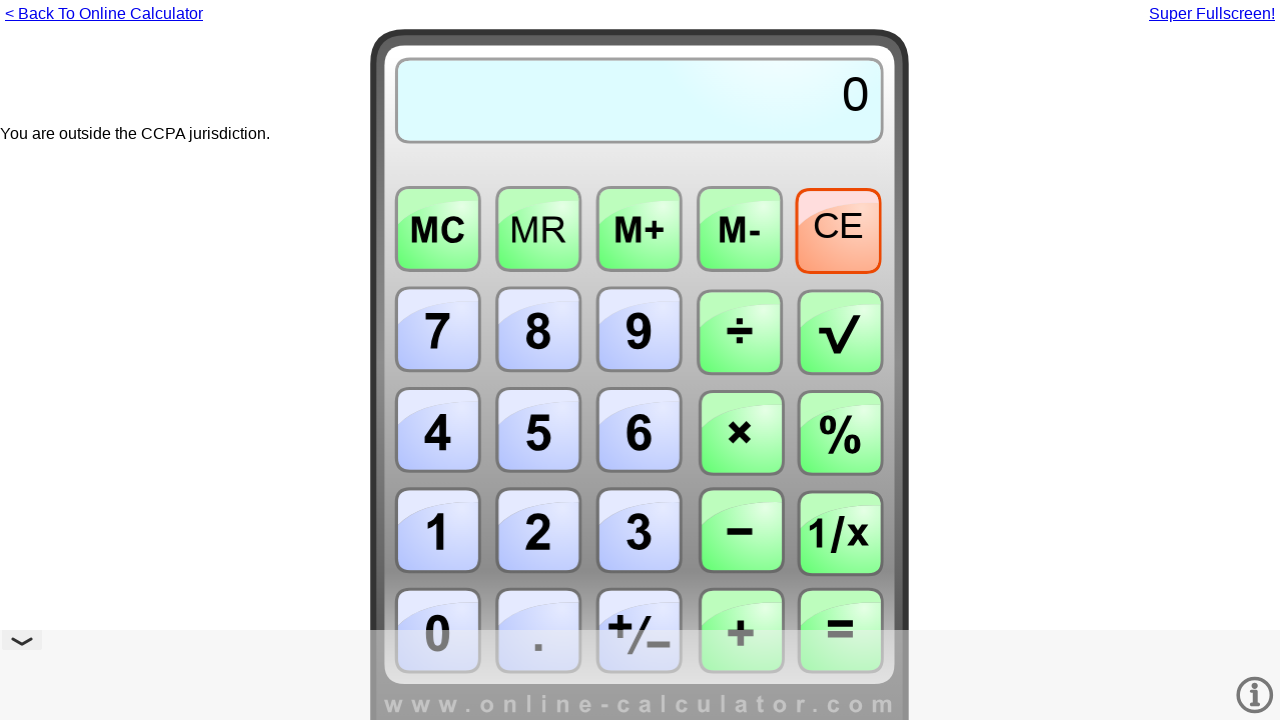

Pressed '+' to enter a non-numeric symbol on the calculator
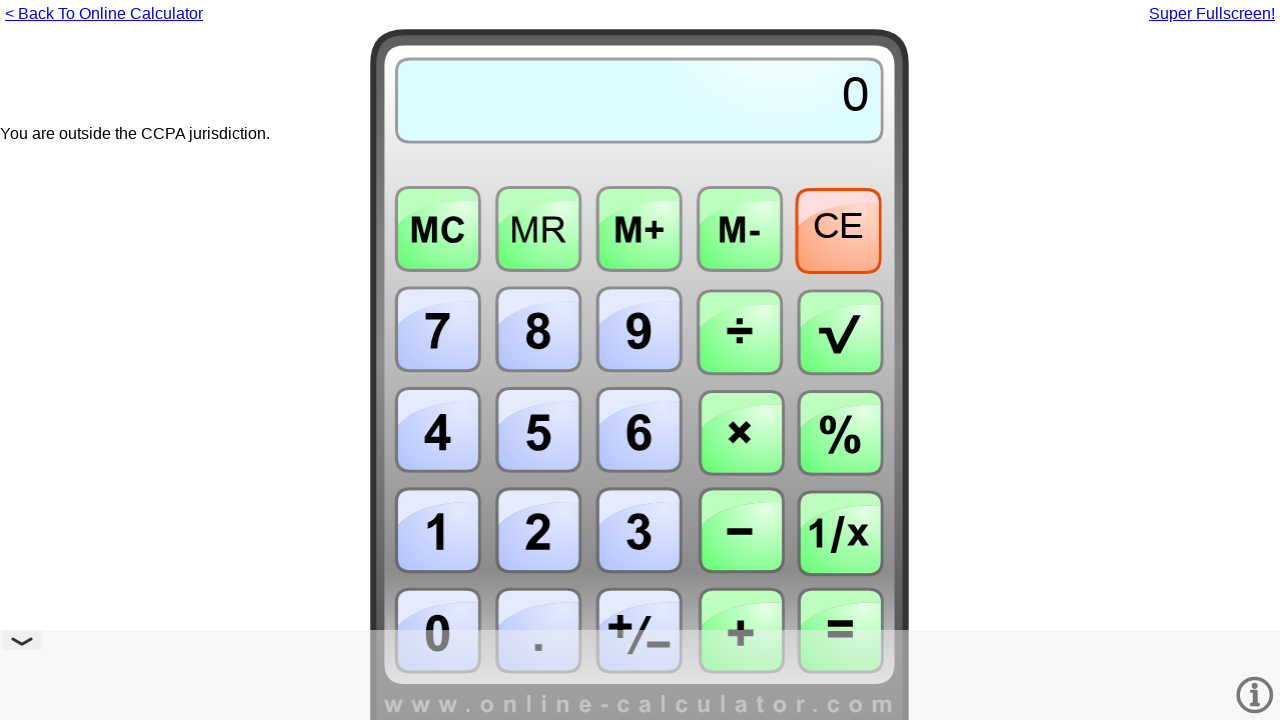

Pressed 'c' to clear the calculator
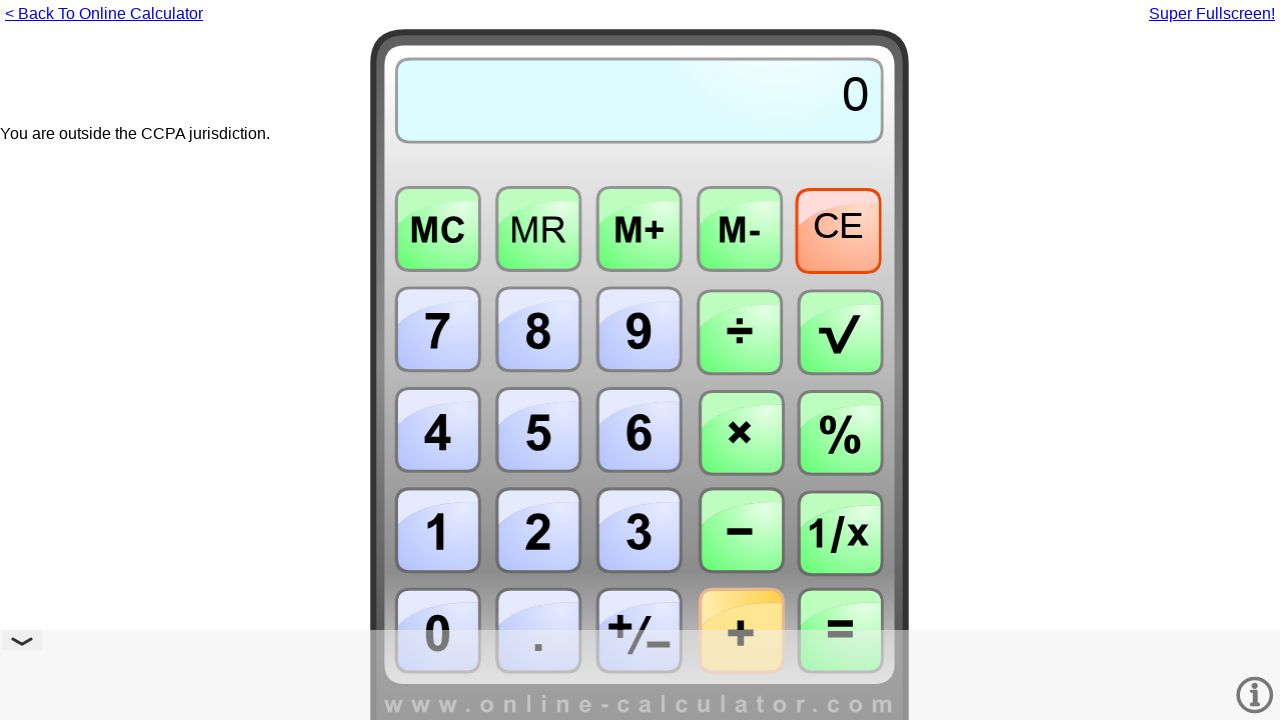

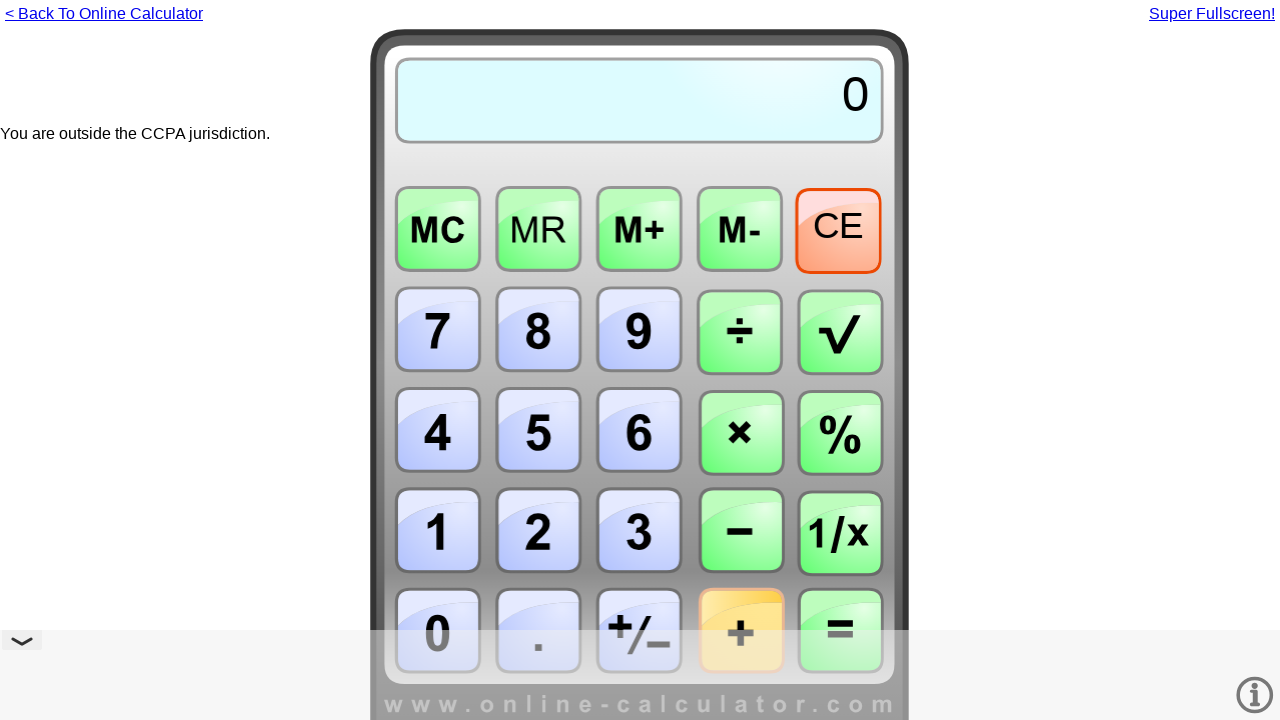